Navigates to Trendyol e-commerce website

Starting URL: https://www.trendyol.com/

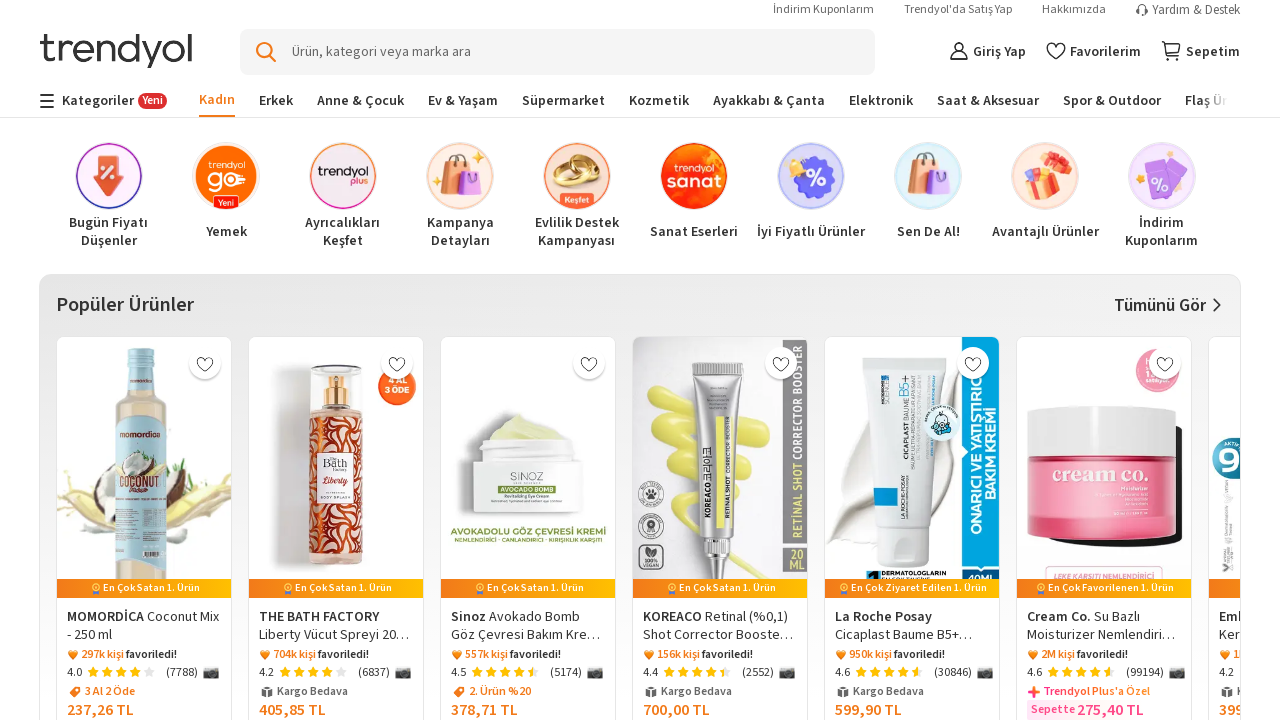

Navigated to Trendyol e-commerce website
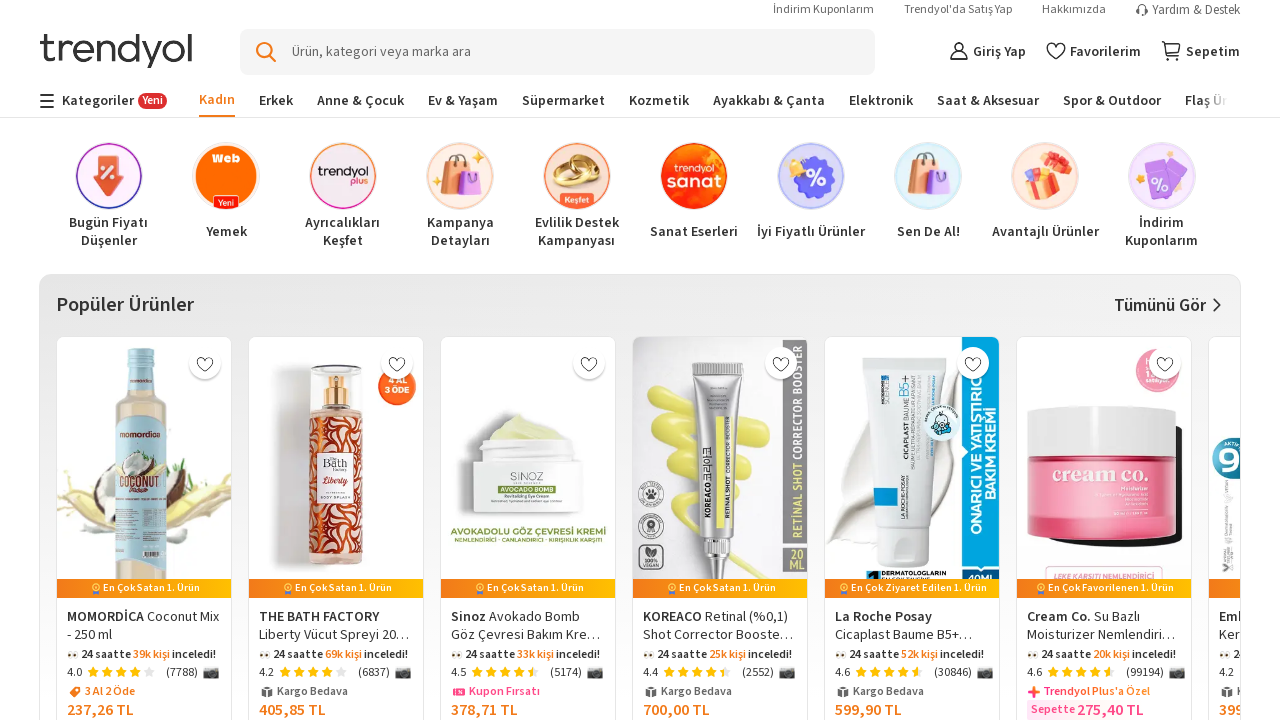

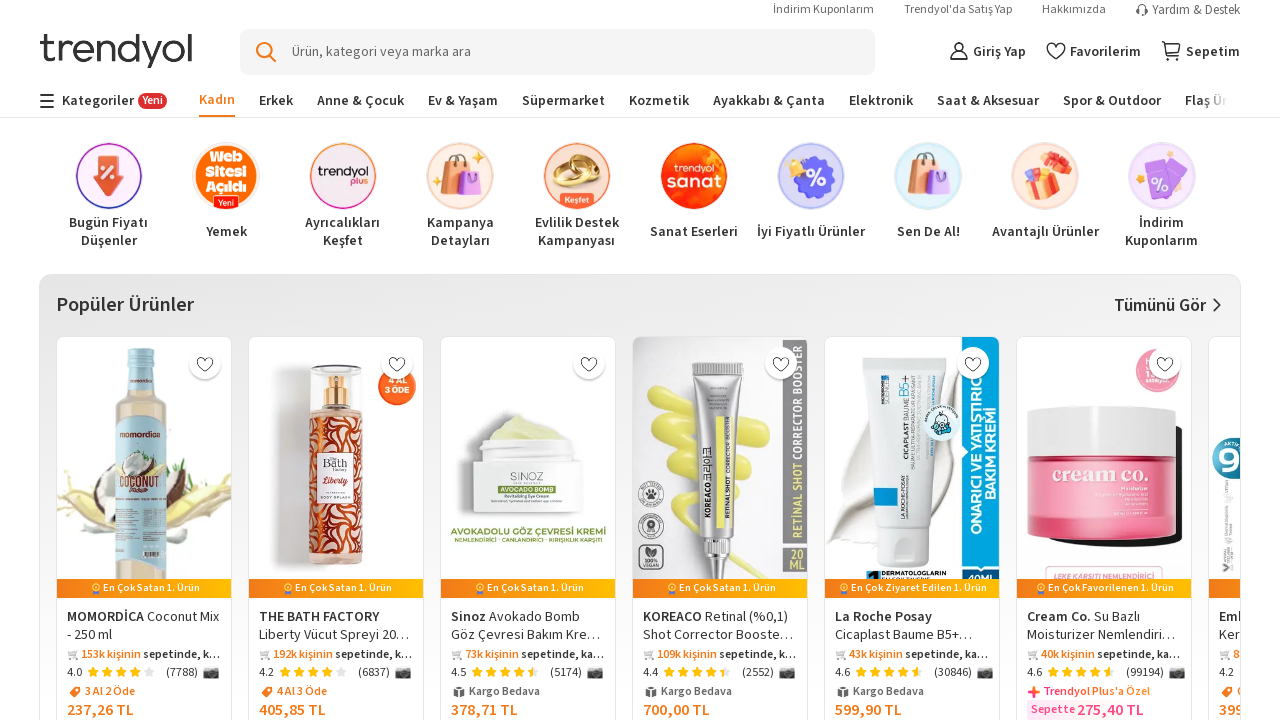